Tests a math challenge form by reading a value from the page, calculating a mathematical formula (log of absolute value of 12*sin(x)), filling in the answer, checking a checkbox, selecting a radio button, and submitting the form.

Starting URL: https://suninjuly.github.io/math.html

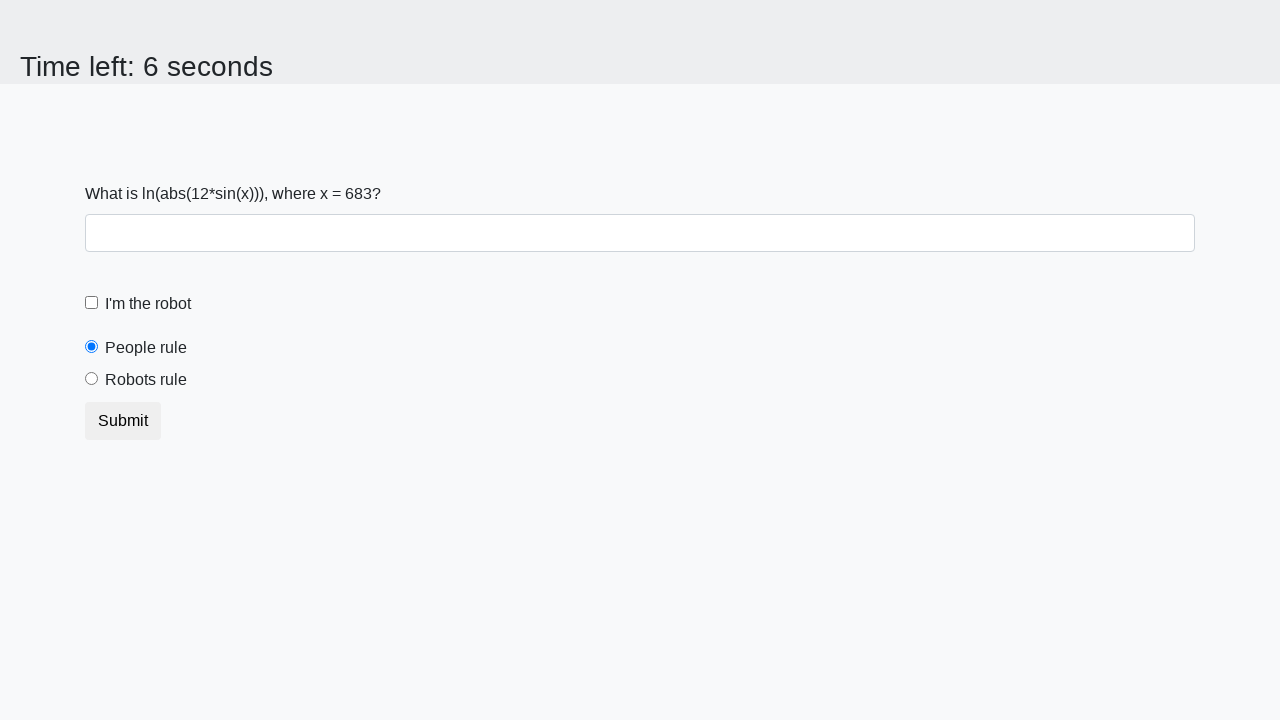

Retrieved x value from the page
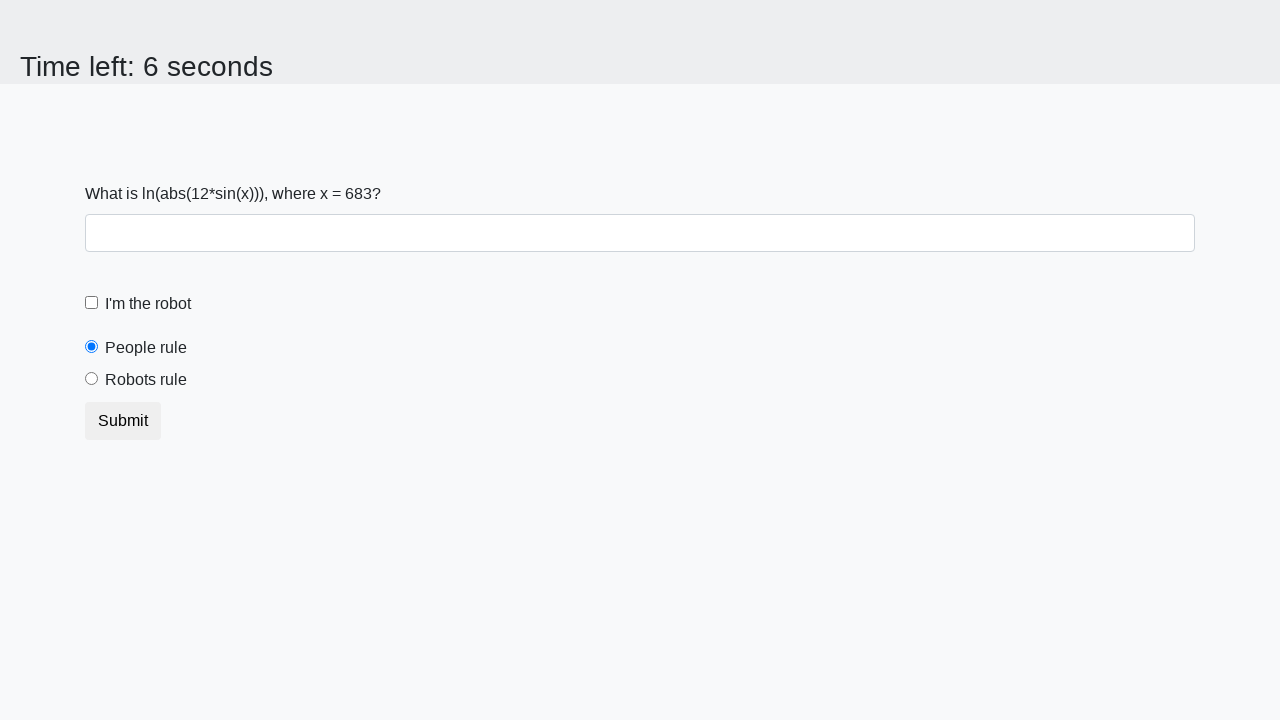

Calculated answer using formula: log(abs(12*sin(683))) = 2.4403208511783547
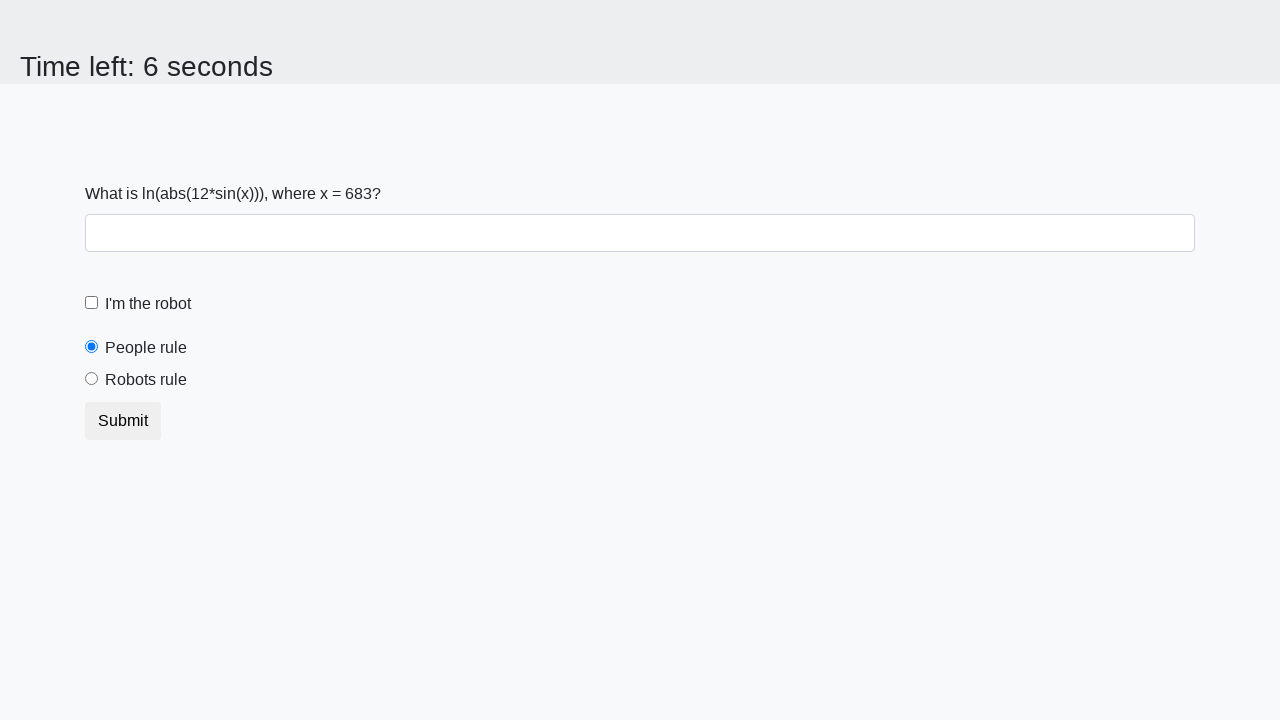

Filled answer field with calculated value: 2.4403208511783547 on #answer
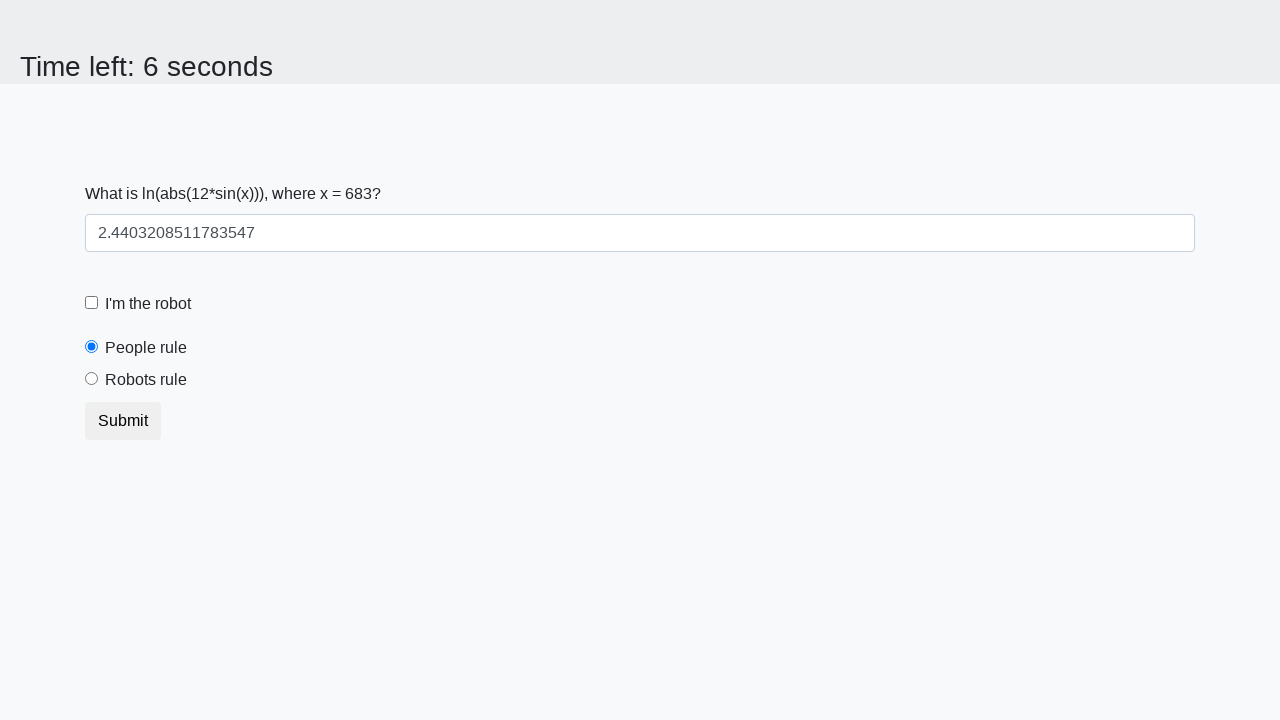

Clicked the robot checkbox at (148, 304) on label[for='robotCheckbox']
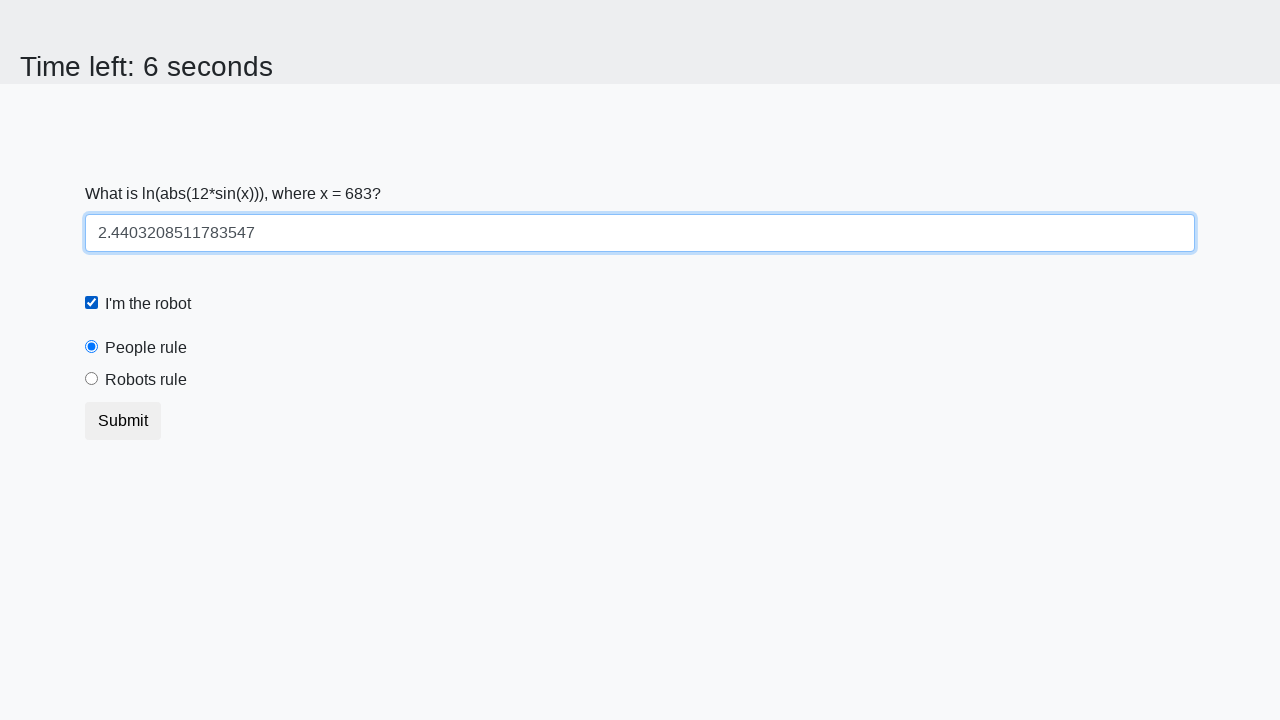

Clicked the 'robots rule' radio button at (146, 380) on label[for='robotsRule']
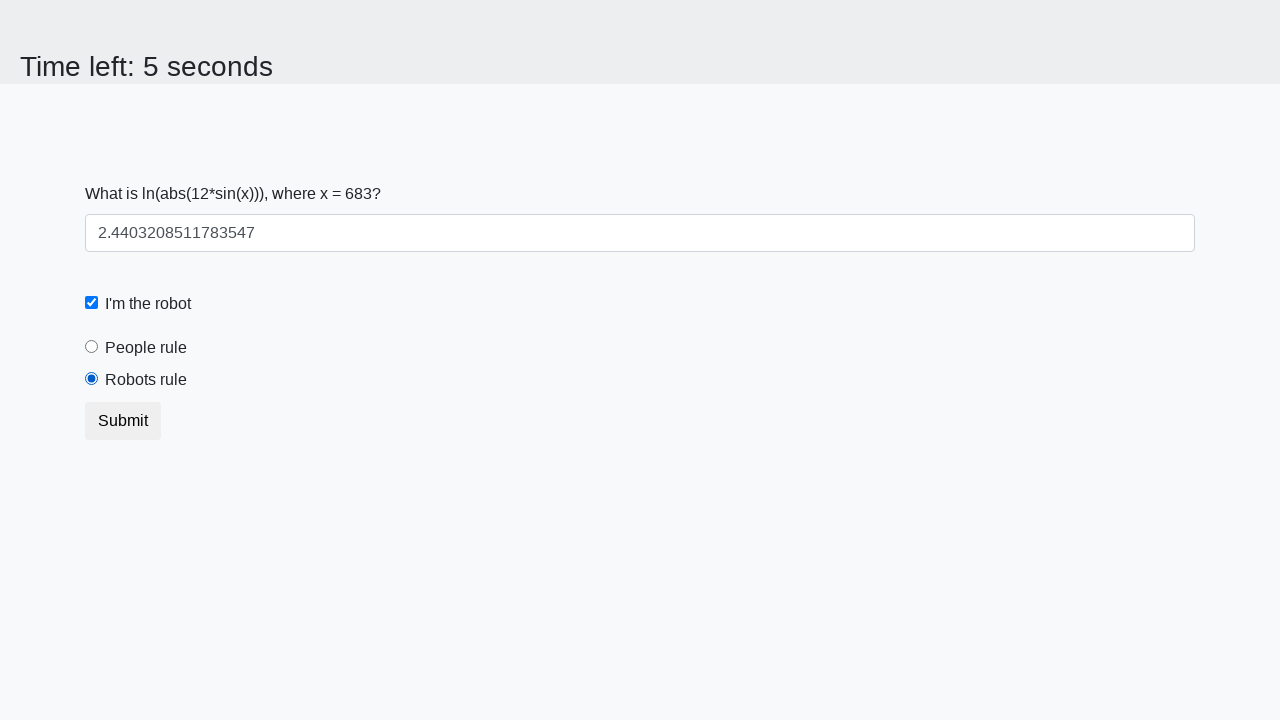

Clicked submit button to submit the form at (123, 421) on button.btn
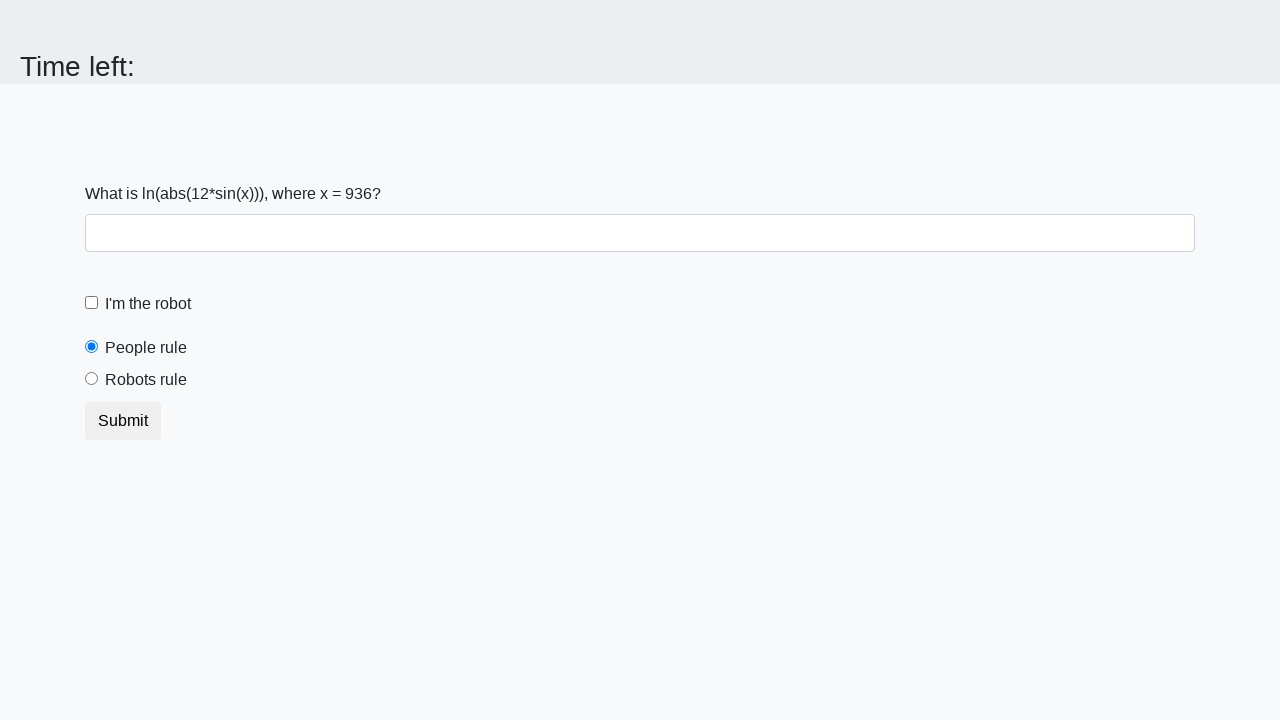

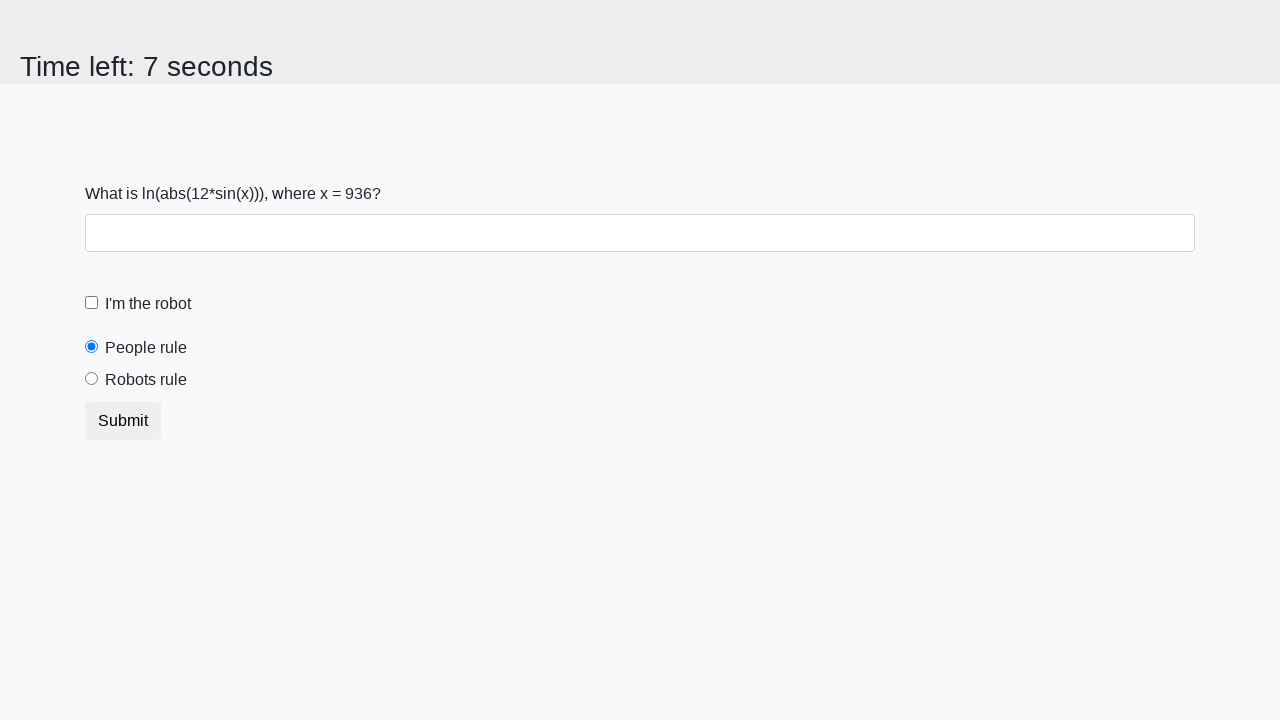